Tests file upload functionality by creating a test file, uploading it through the file input, and verifying the uploaded file name is displayed

Starting URL: https://the-internet.herokuapp.com/upload

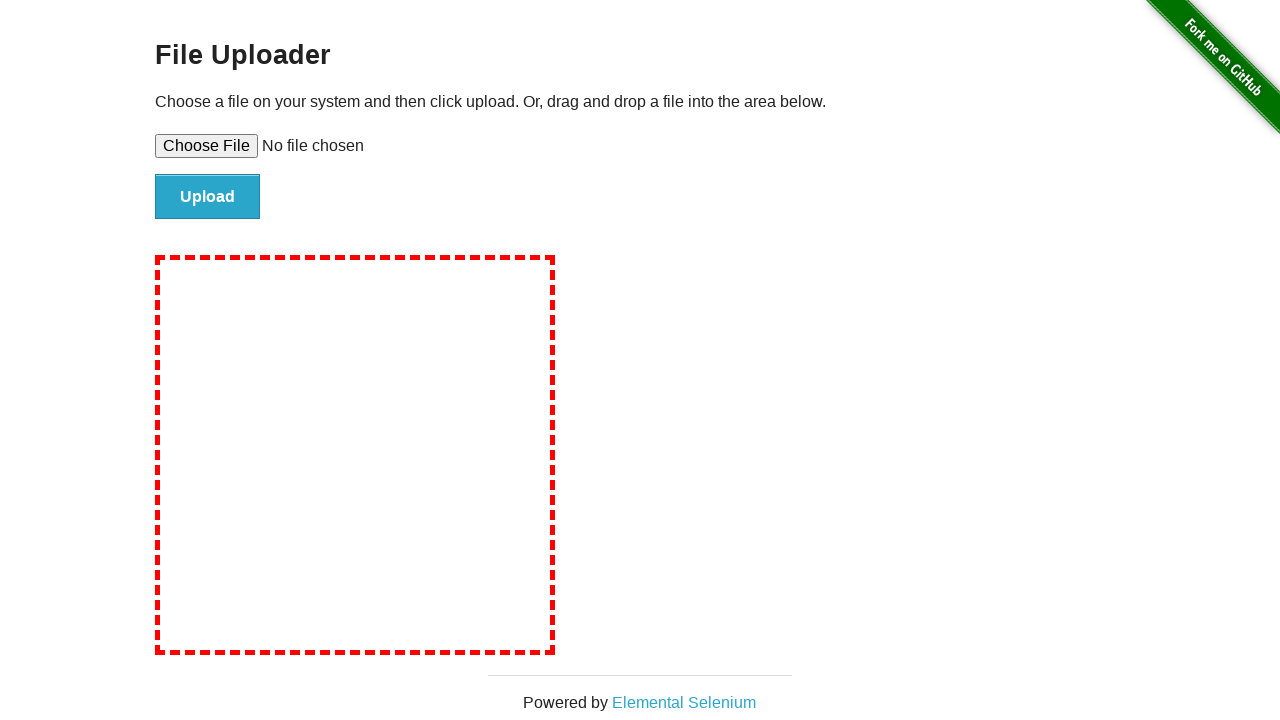

Created temporary test file for upload
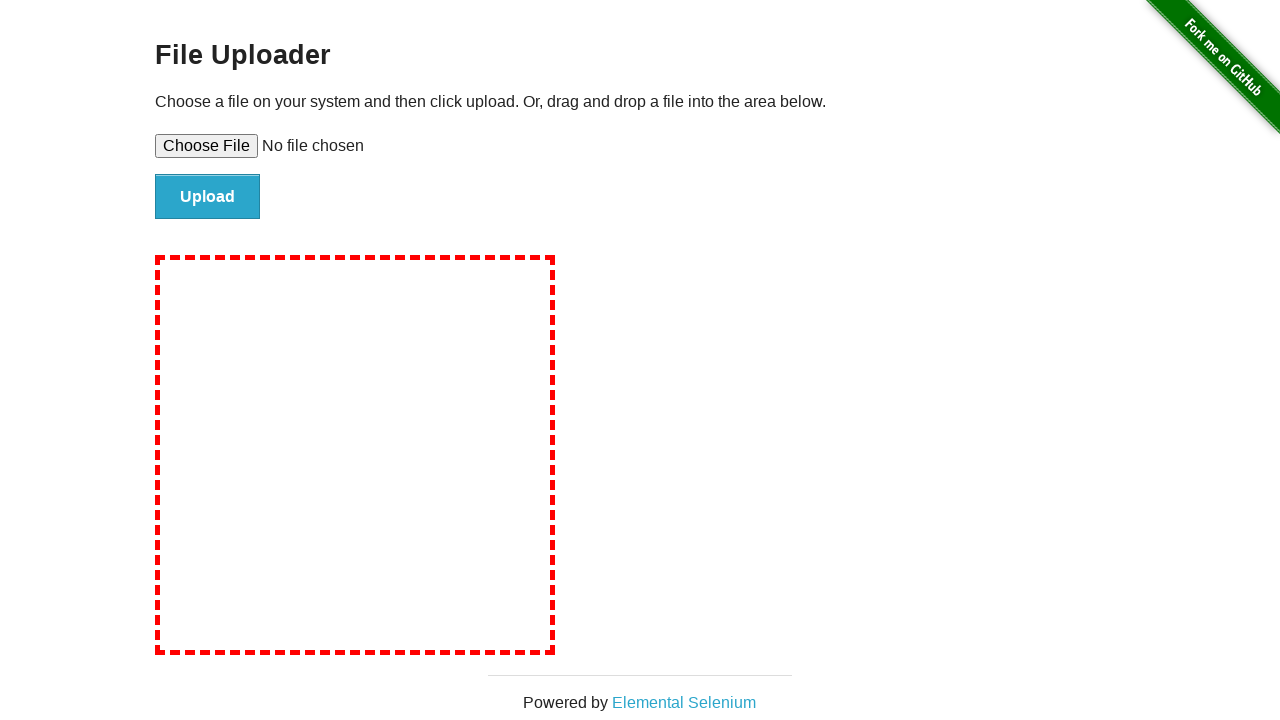

Selected test file in file upload input
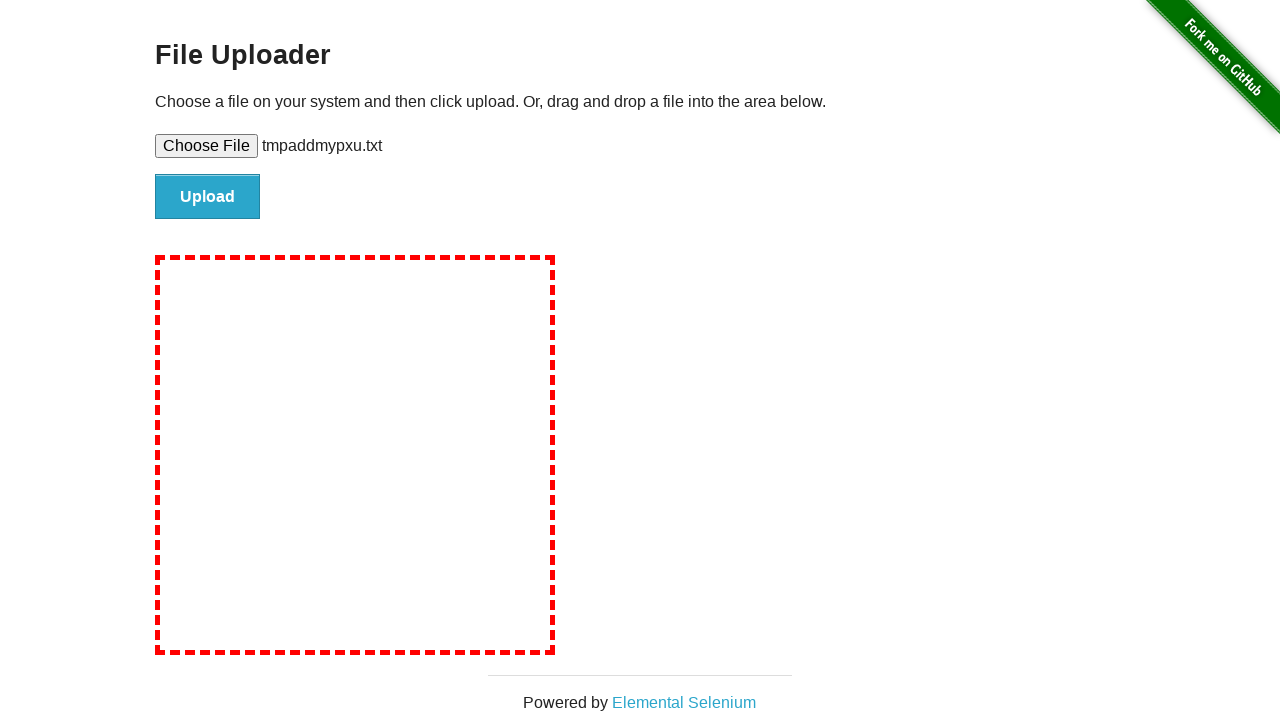

Clicked submit button to upload file at (208, 197) on #file-submit
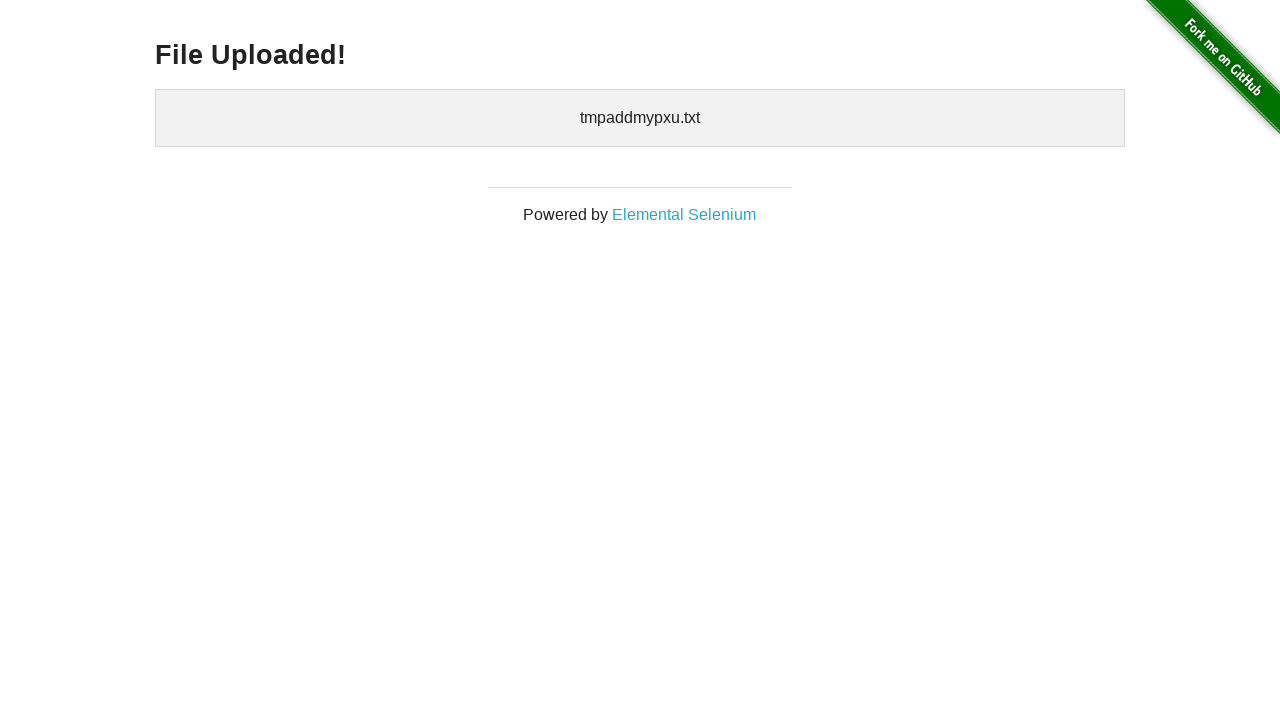

Verified uploaded file name is displayed
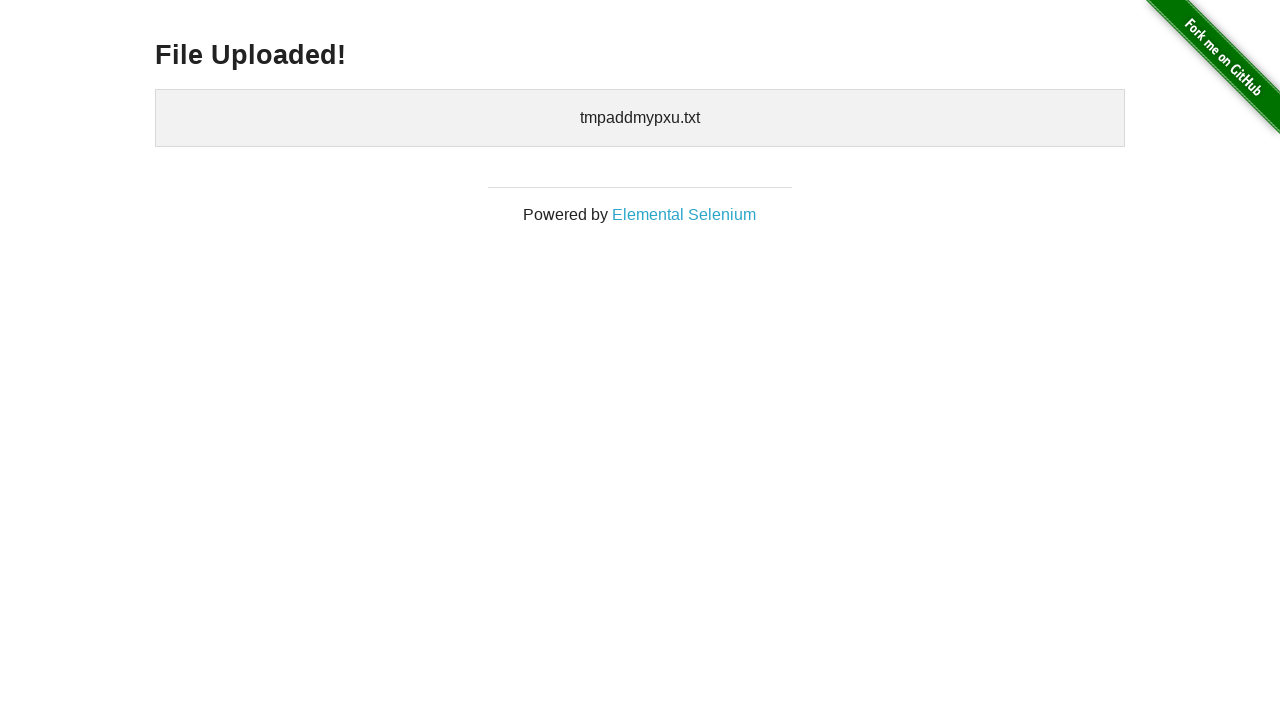

Cleaned up temporary test file
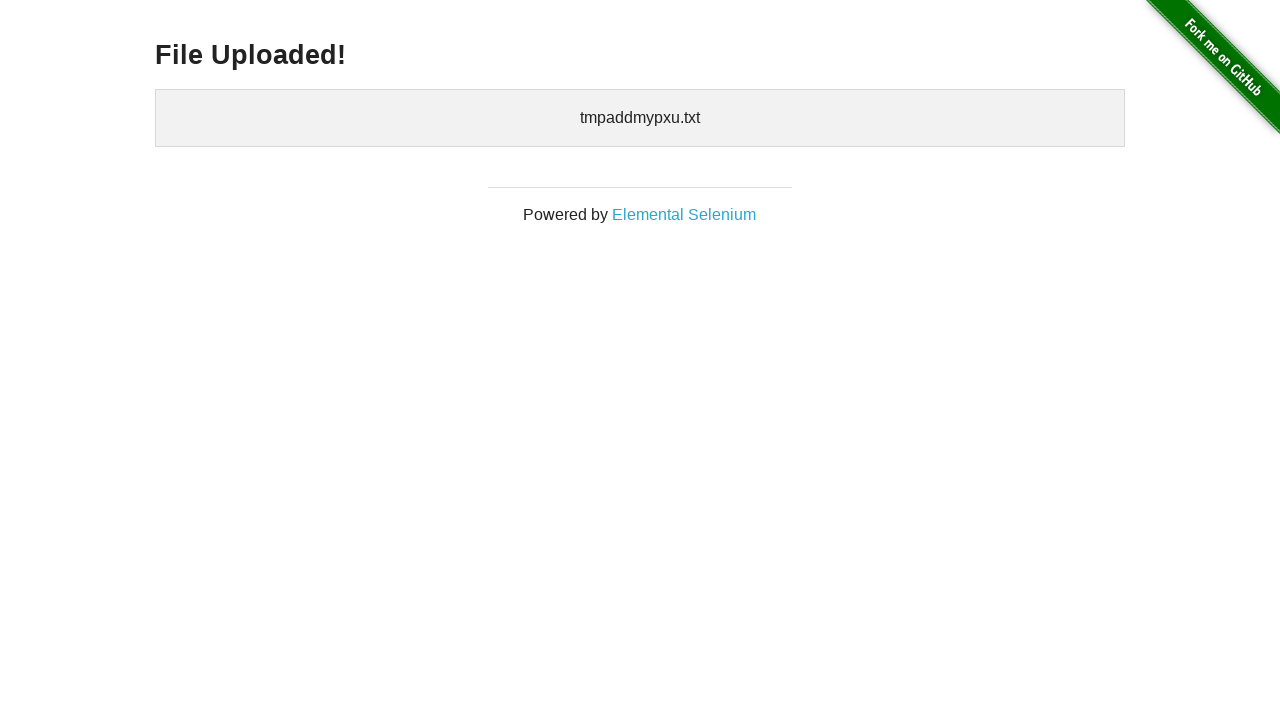

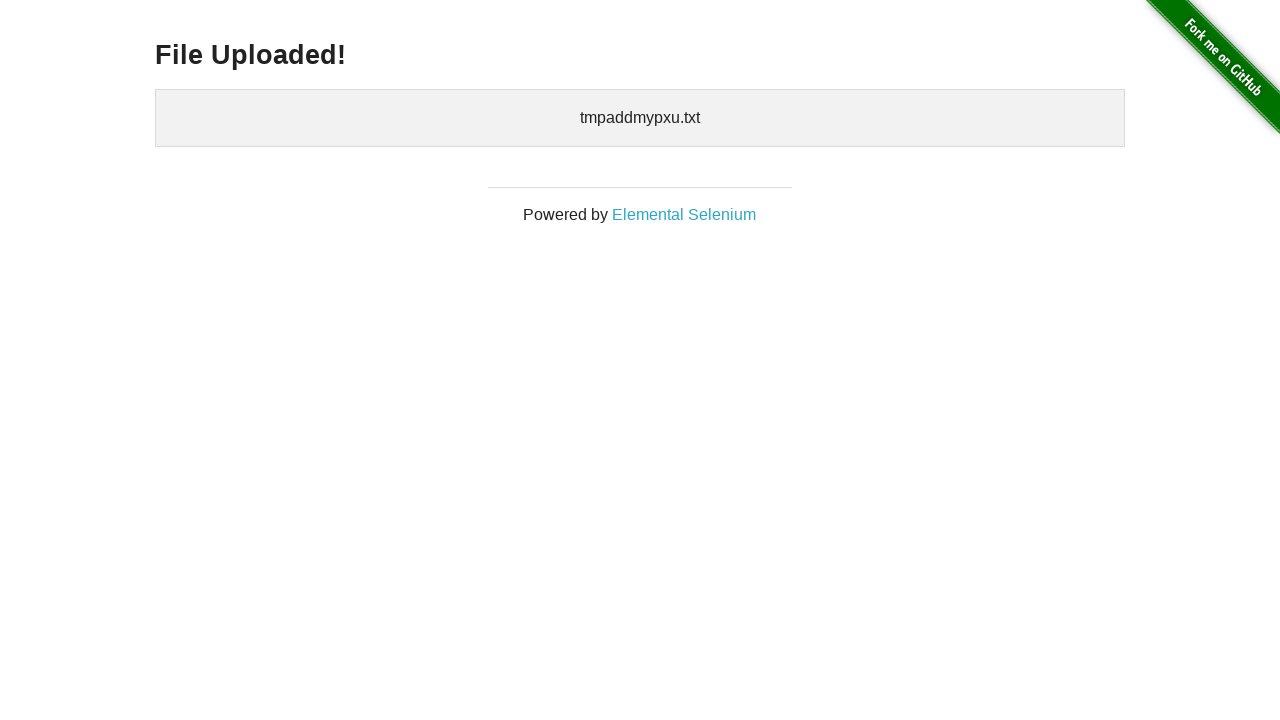